Tests JavaScript alert prompt functionality by clicking the prompt button, entering text into the alert dialog, and accepting it

Starting URL: https://the-internet.herokuapp.com/javascript_alerts

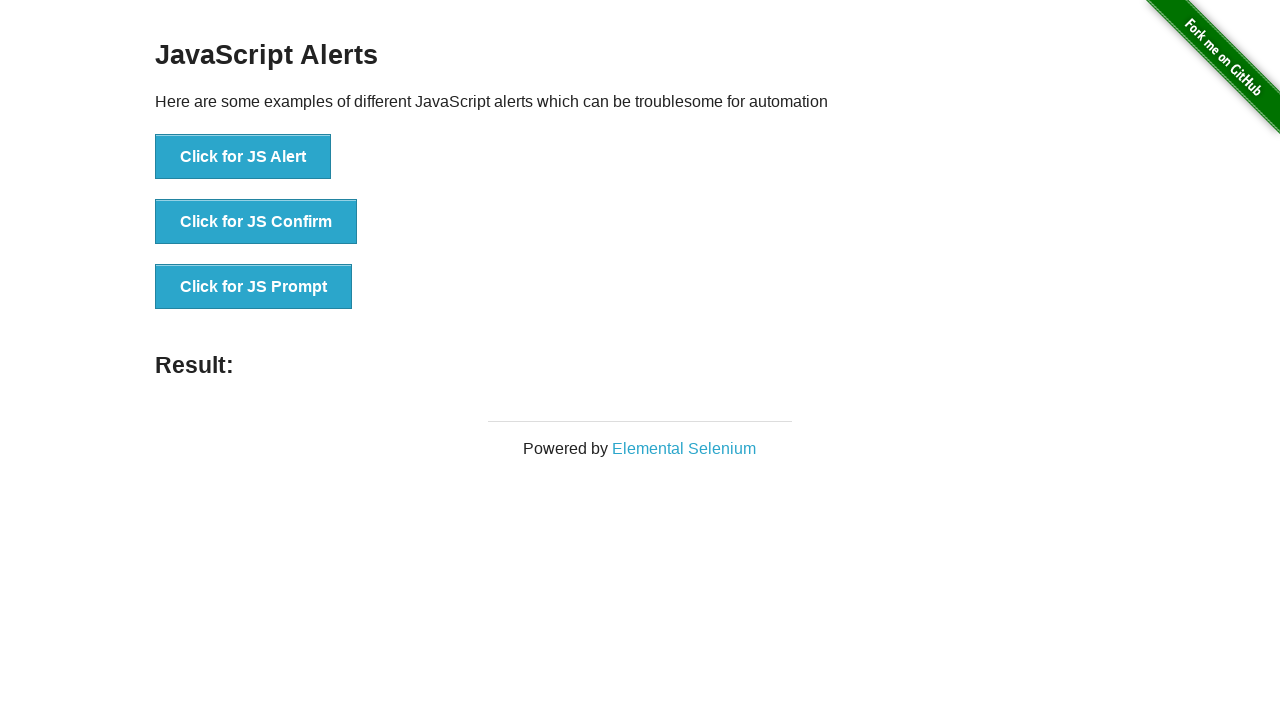

Clicked 'Click for JS Prompt' button to trigger JavaScript prompt alert at (254, 287) on xpath=//button[normalize-space()='Click for JS Prompt']
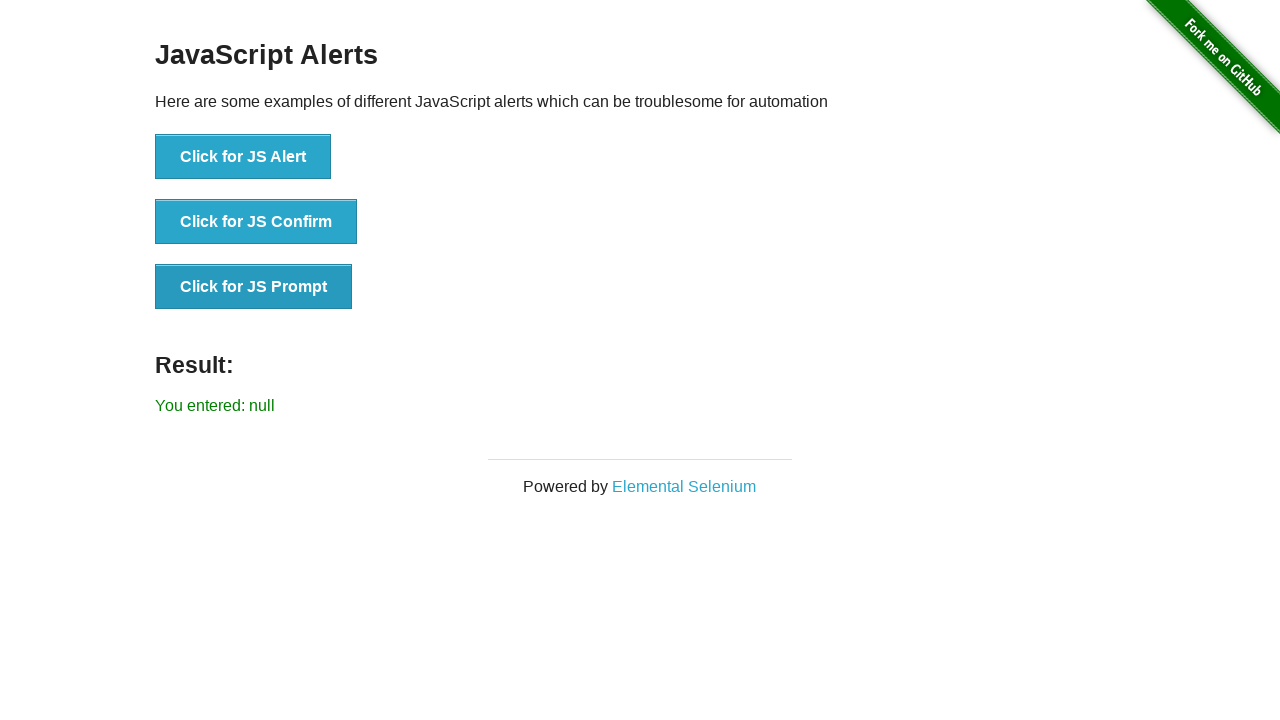

Set up dialog handler to accept prompt with text 'This is selenium with python tutorial on handling alerts'
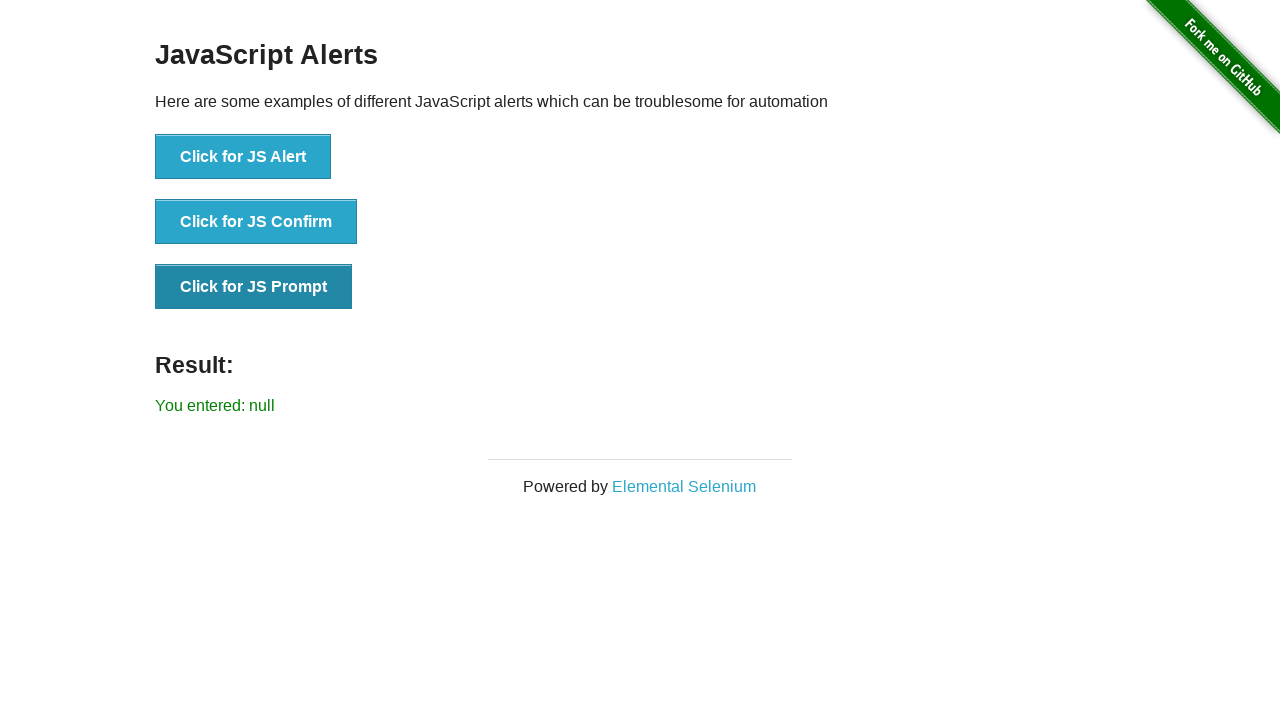

Result element appeared after accepting the prompt dialog
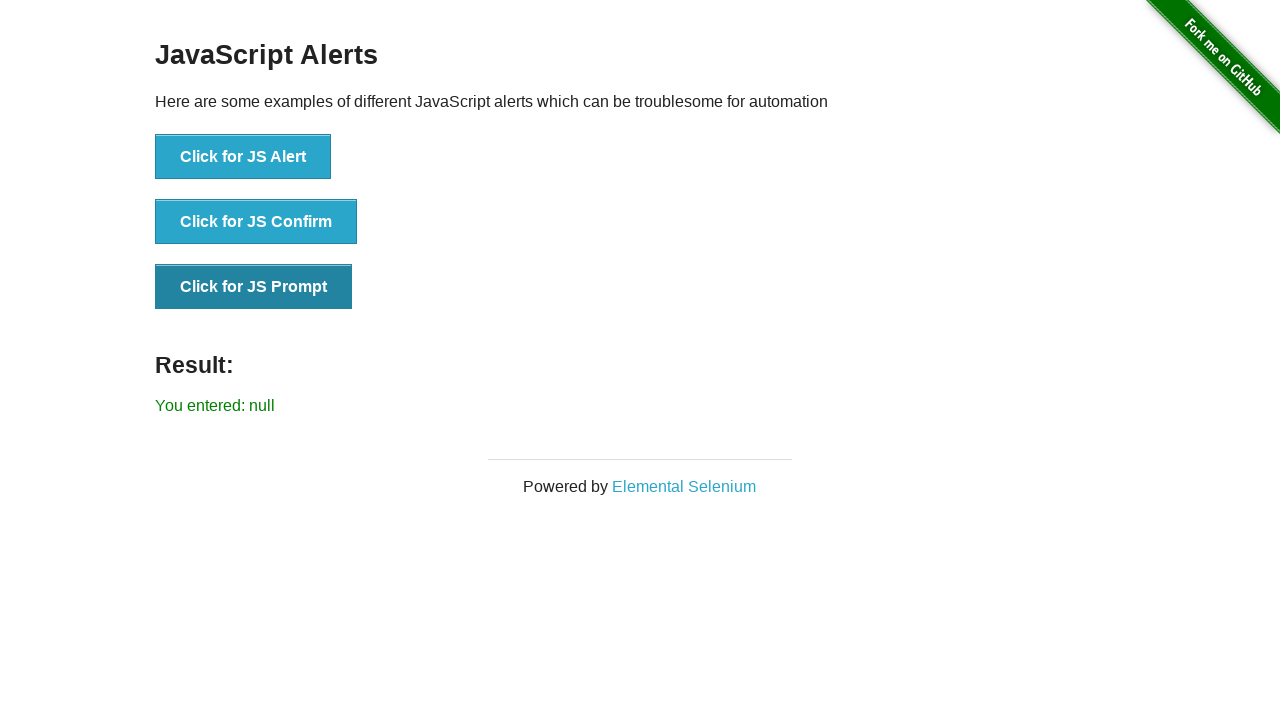

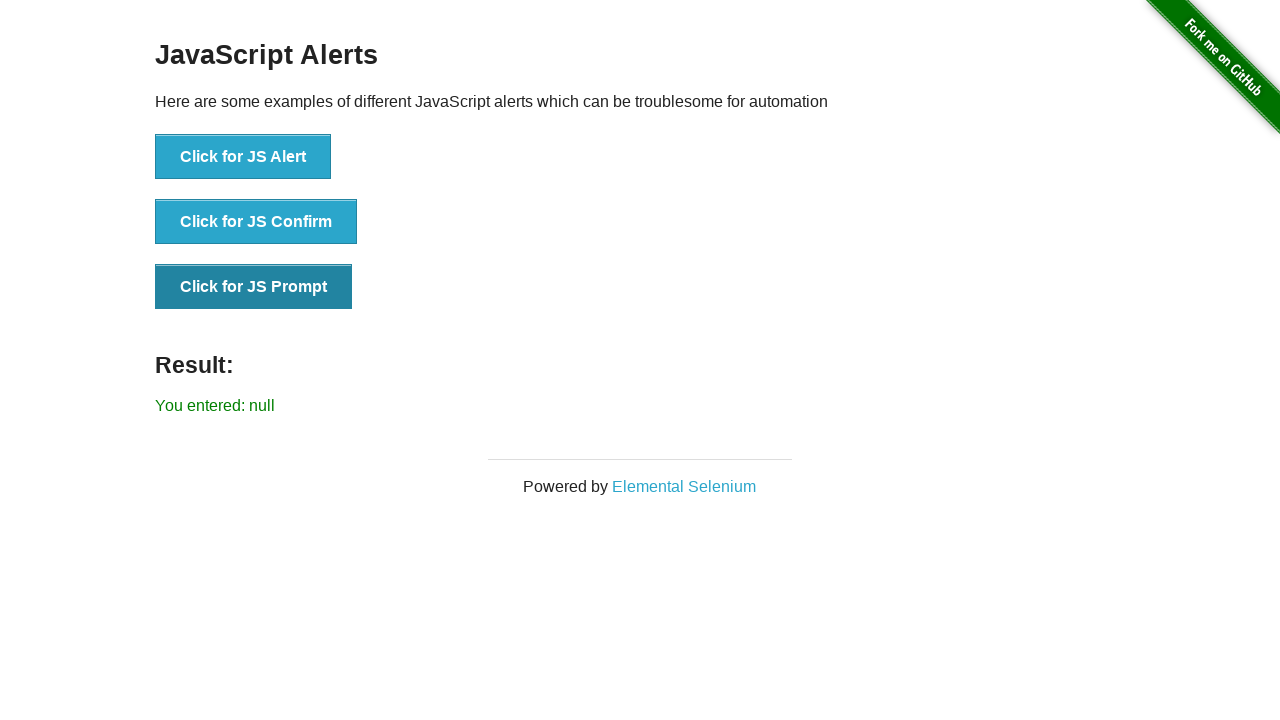